Tests e-commerce registration and login flow by filling registration form, submitting it, logging out, then logging back in with the created credentials

Starting URL: https://ecommerce-playground.lambdatest.io/index.php?route=account/register

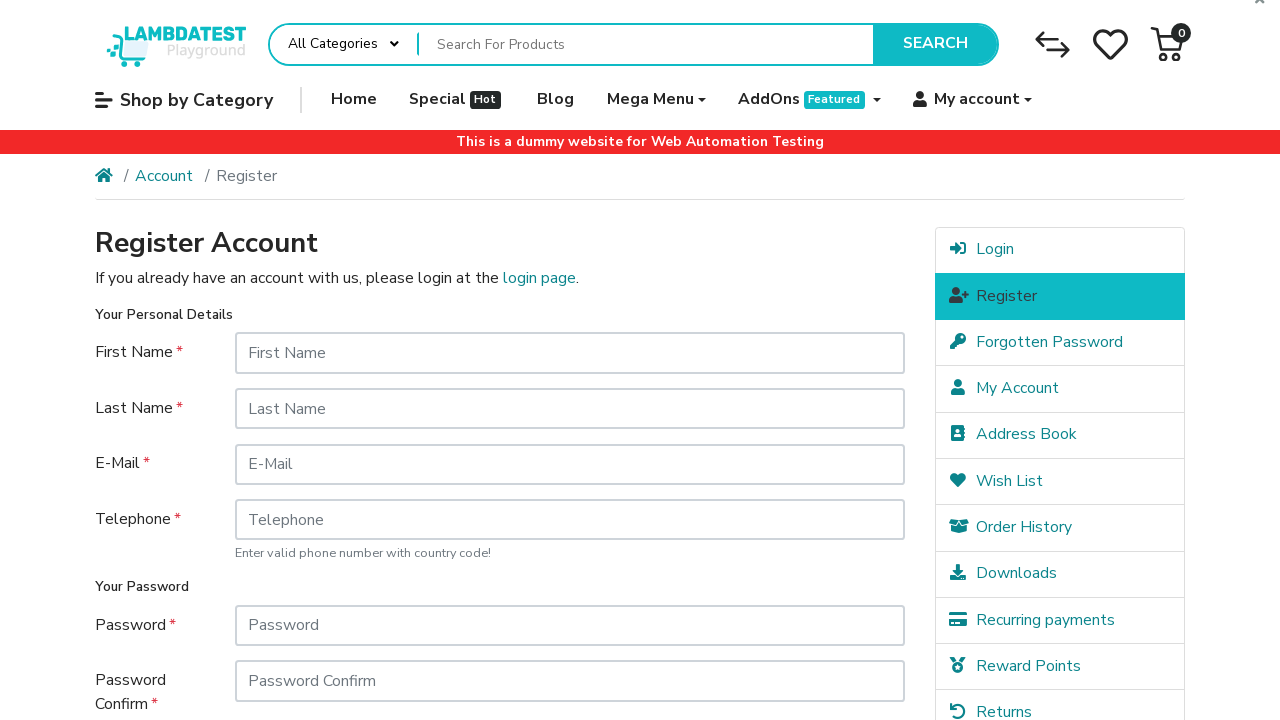

Filled first name field with 'John314' on #input-firstname
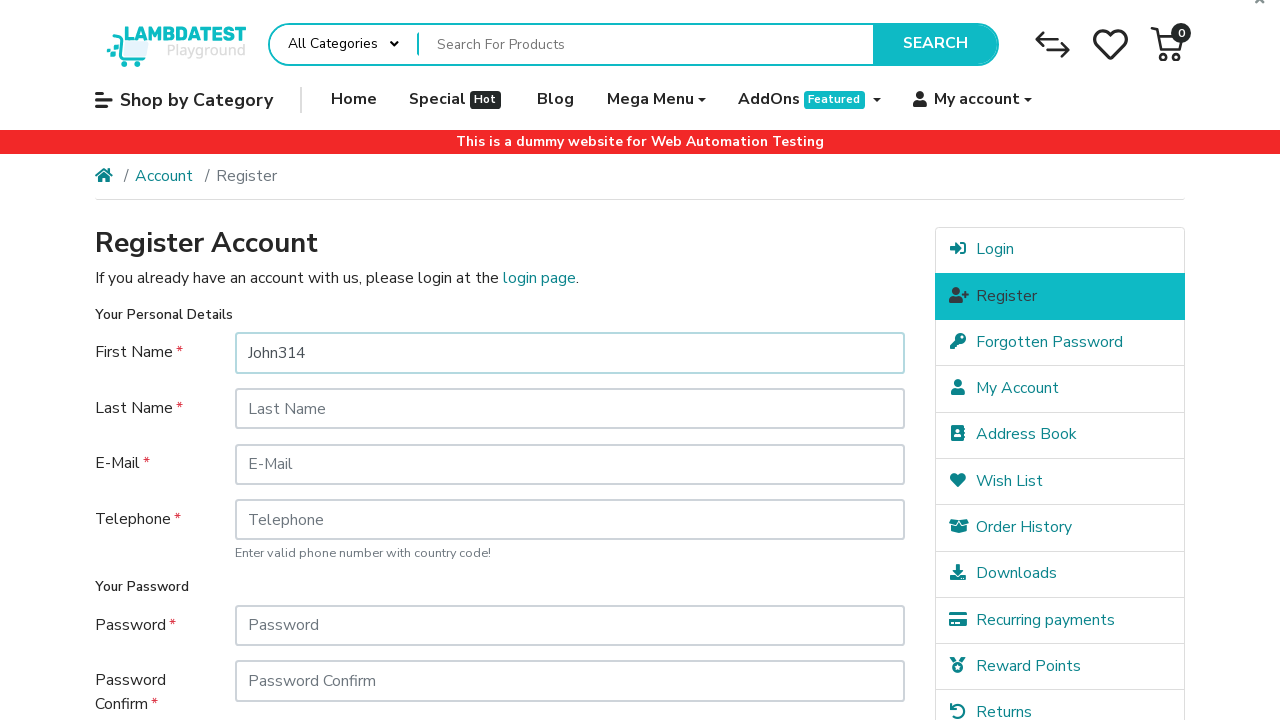

Filled last name field with 'Smith507' on #input-lastname
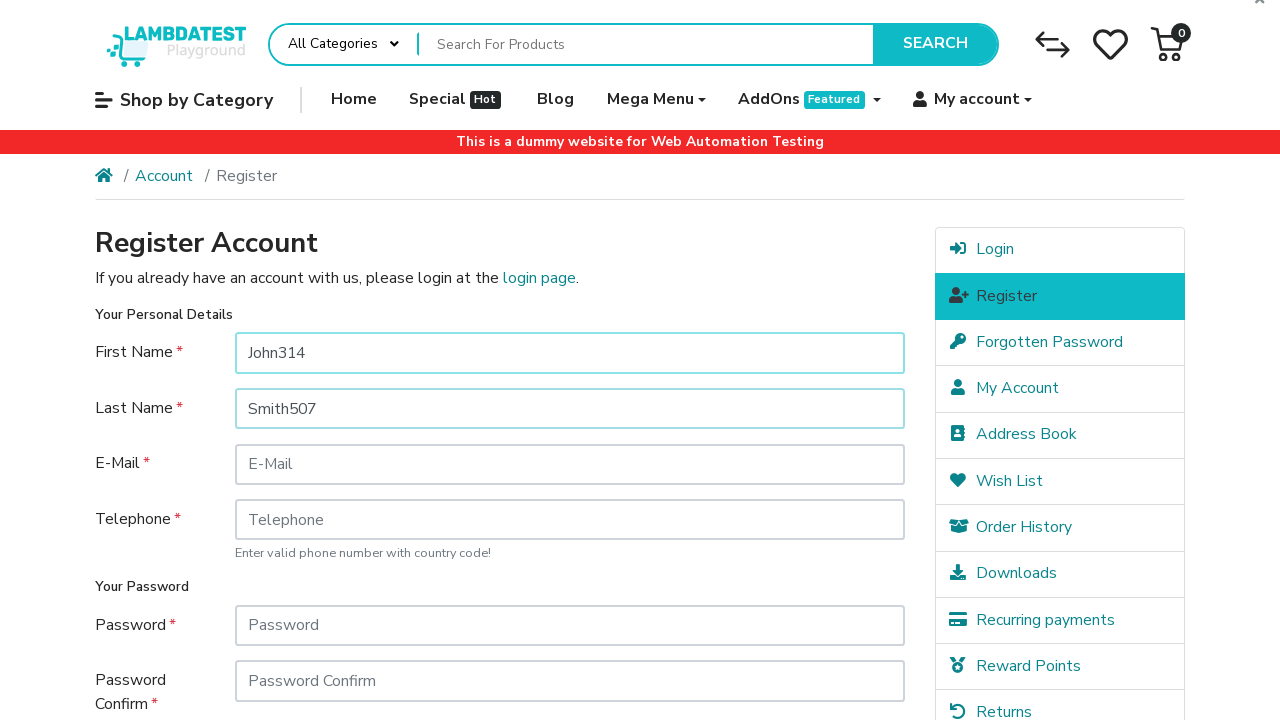

Filled email field with 'test96900@example.com' on #input-email
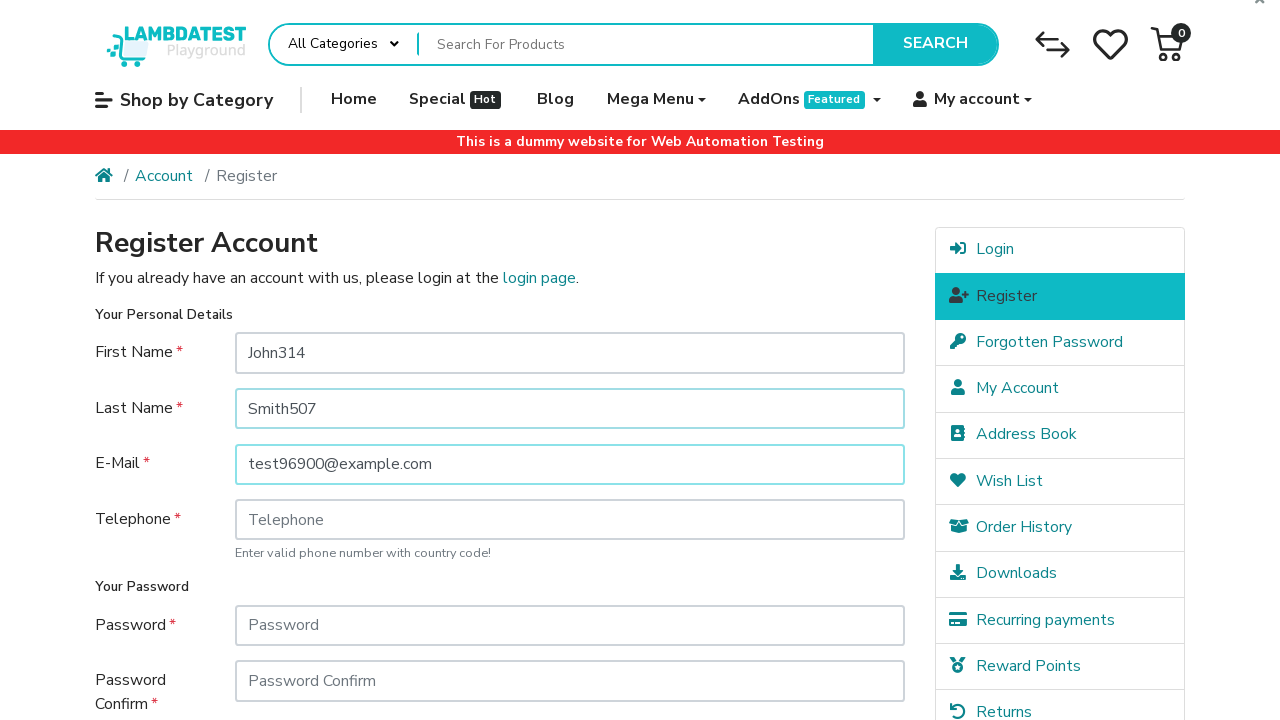

Filled telephone field with '212599983604' on #input-telephone
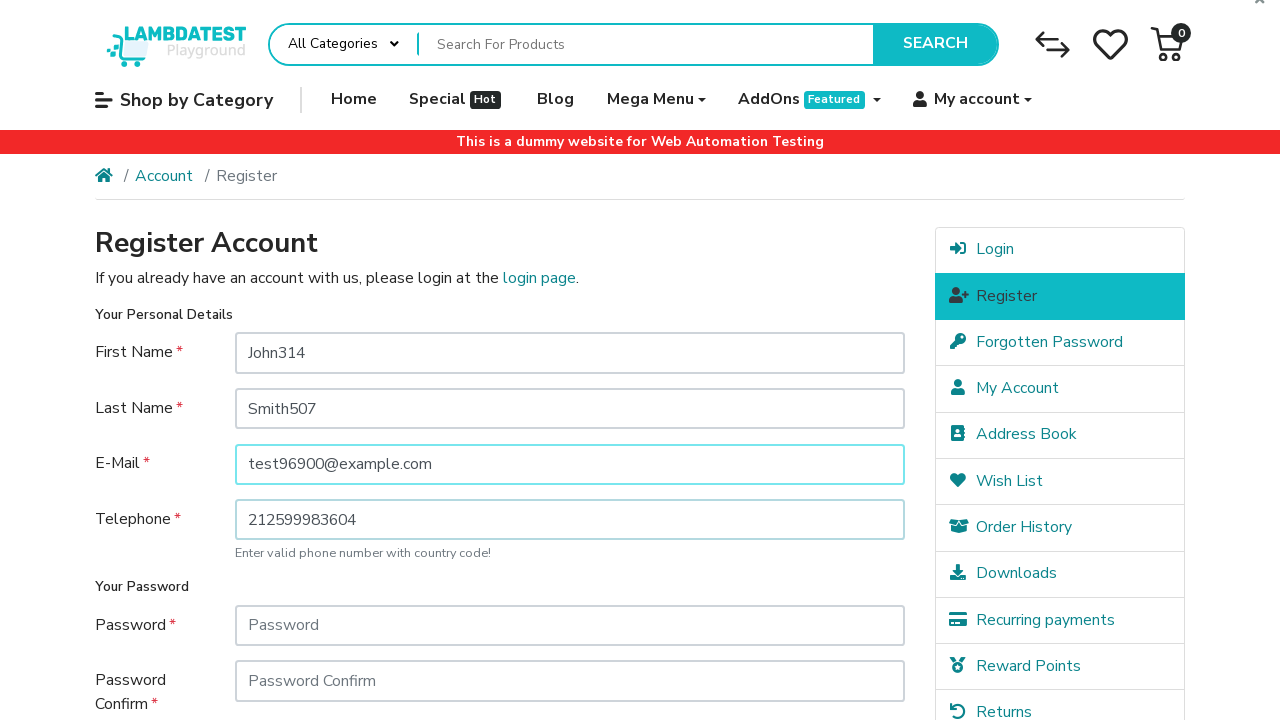

Filled password field on #input-password
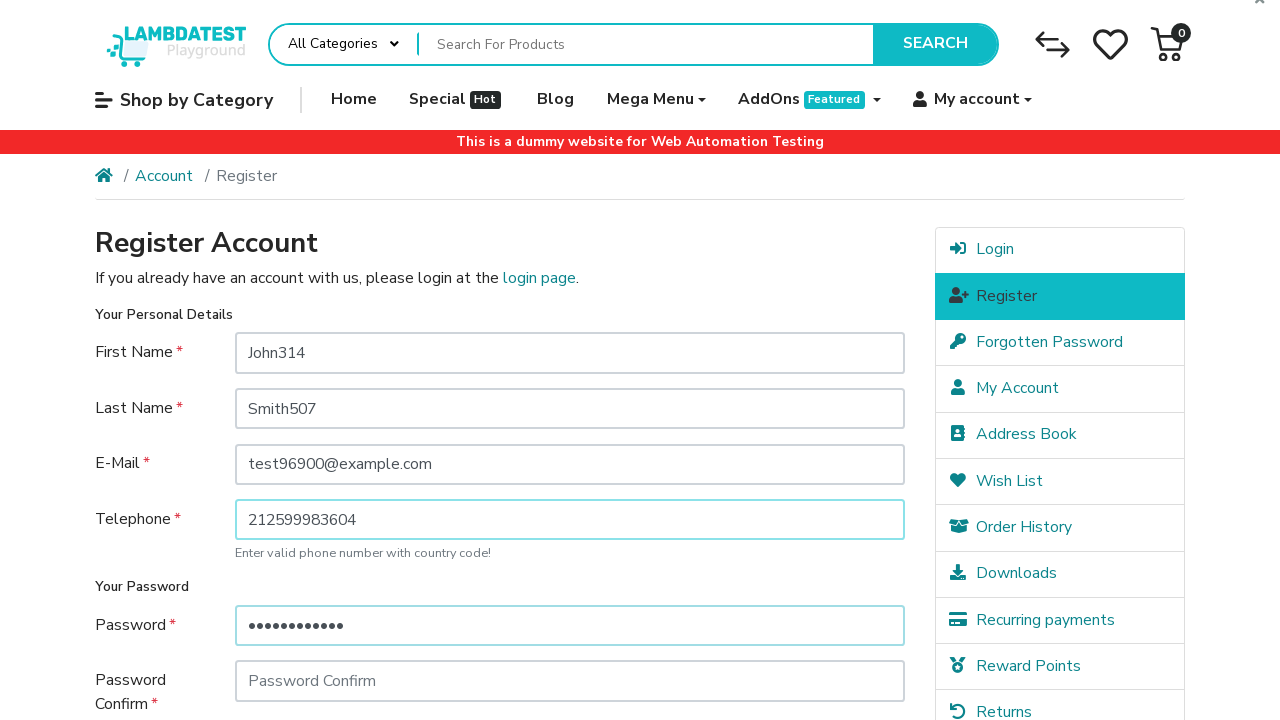

Filled password confirmation field on #input-confirm
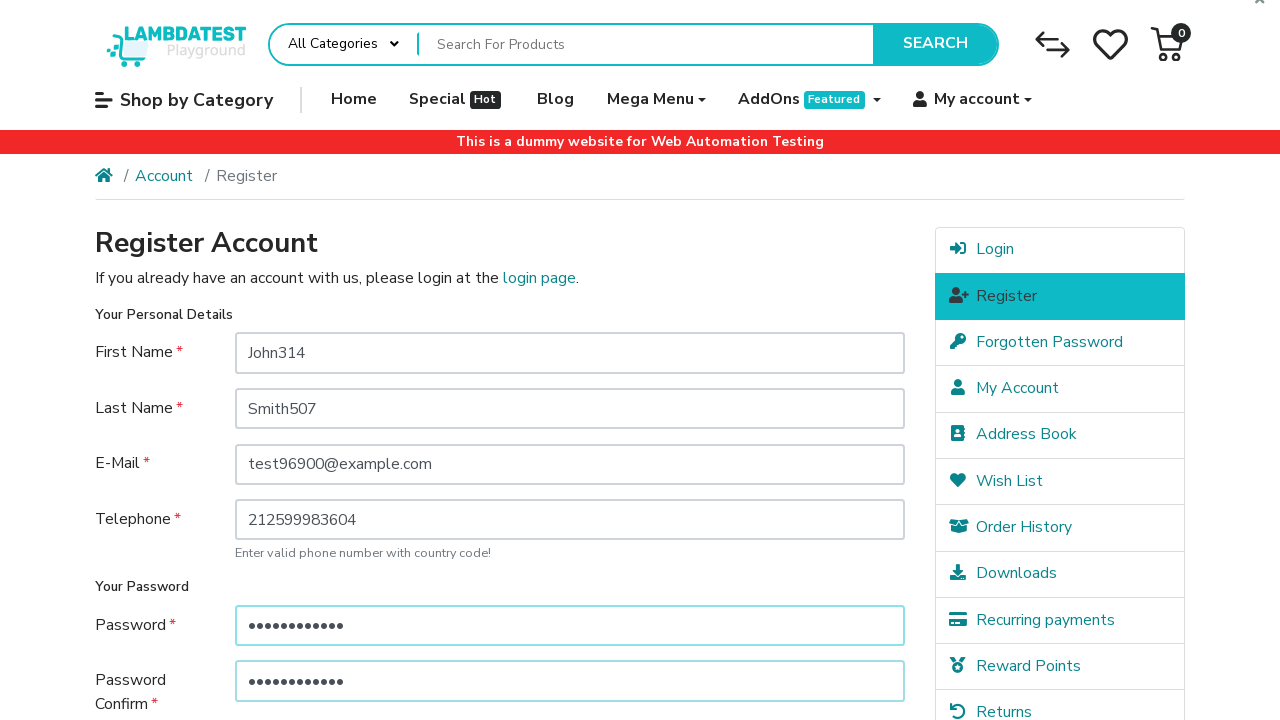

Checked newsletter subscription checkbox at (274, 514) on xpath=//*[@id="content"]/form/fieldset[3]/div/div/div[1]/label
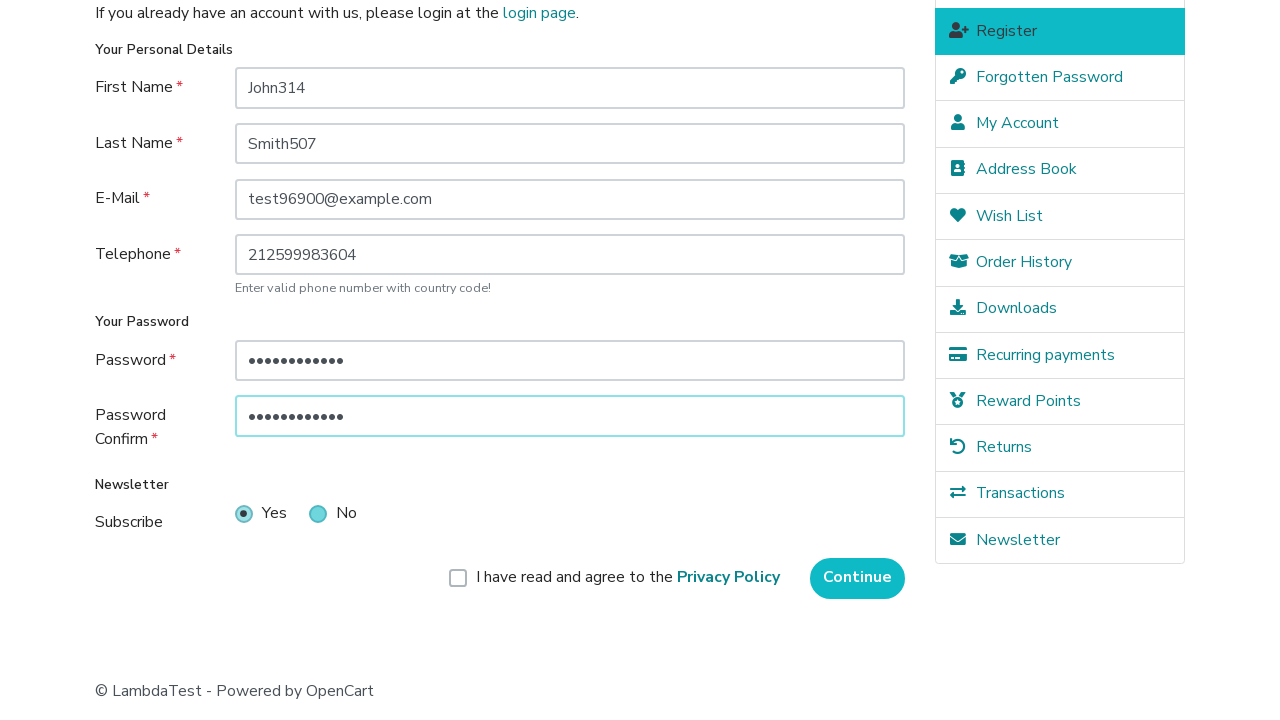

Checked agree to terms checkbox at (628, 578) on xpath=//*[@id="content"]/form/div/div/div/label
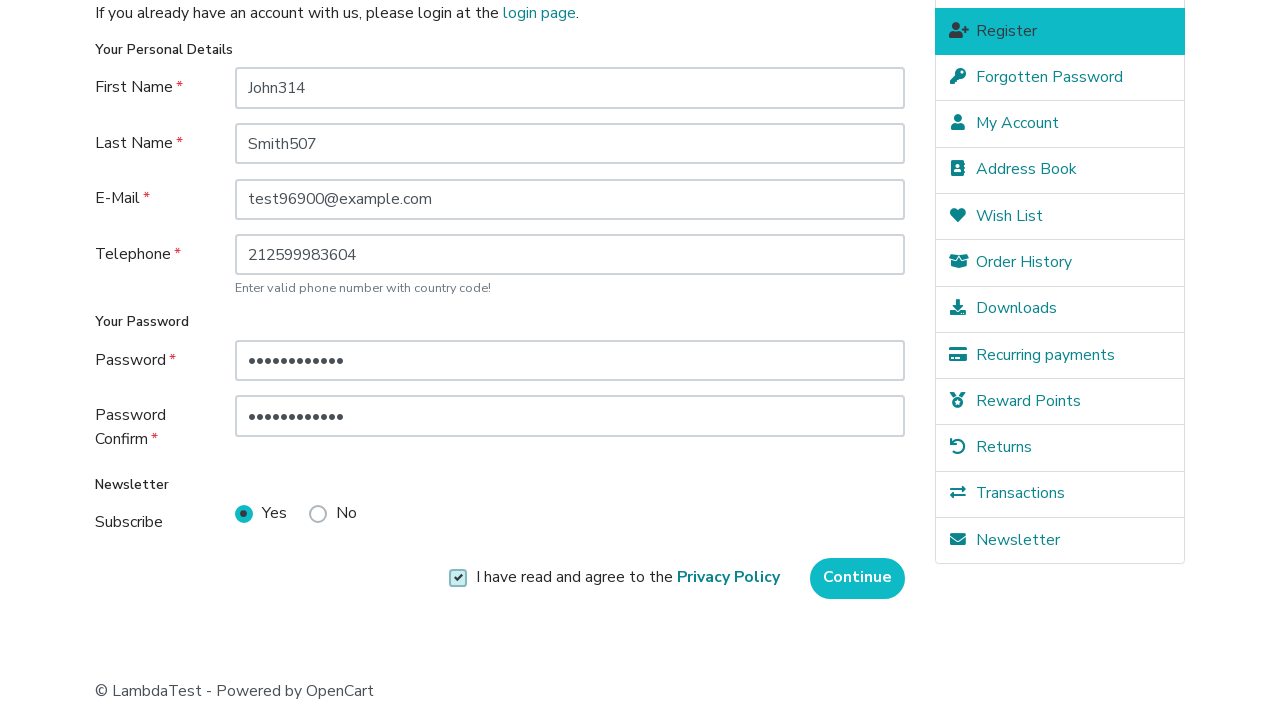

Clicked submit button to register at (858, 578) on xpath=//*[@id="content"]/form/div/div/input
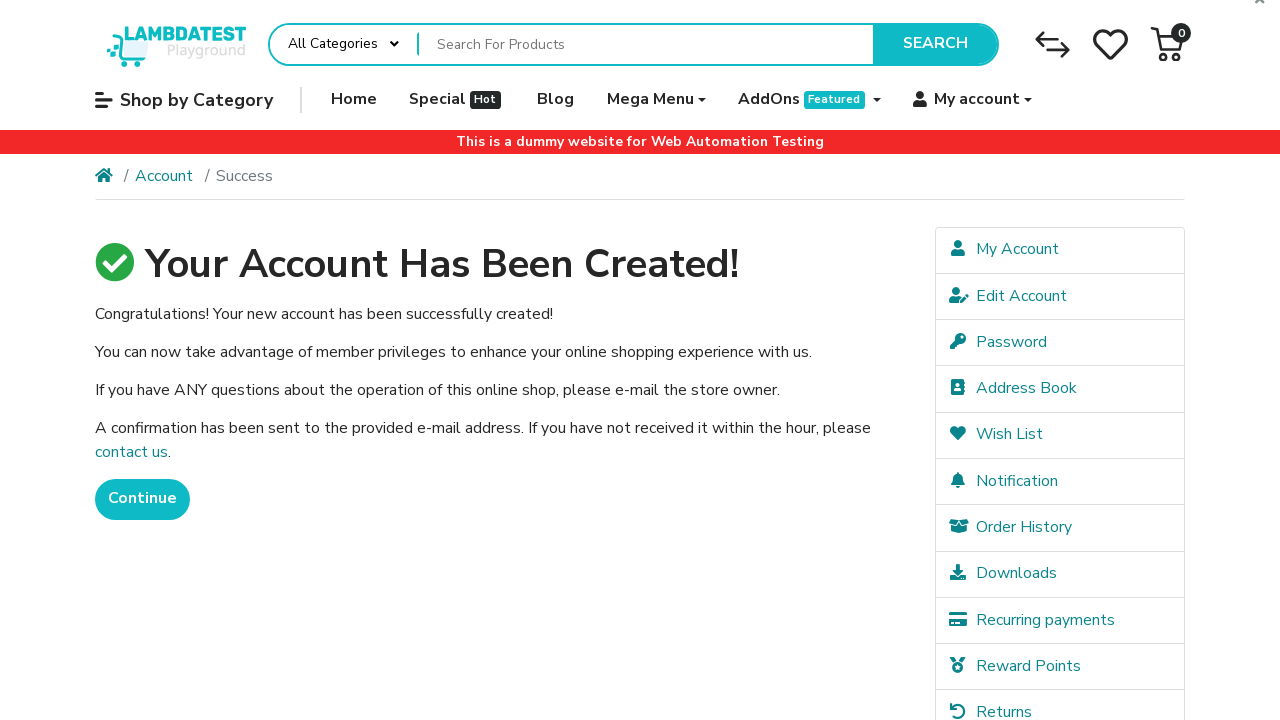

Registration success page loaded
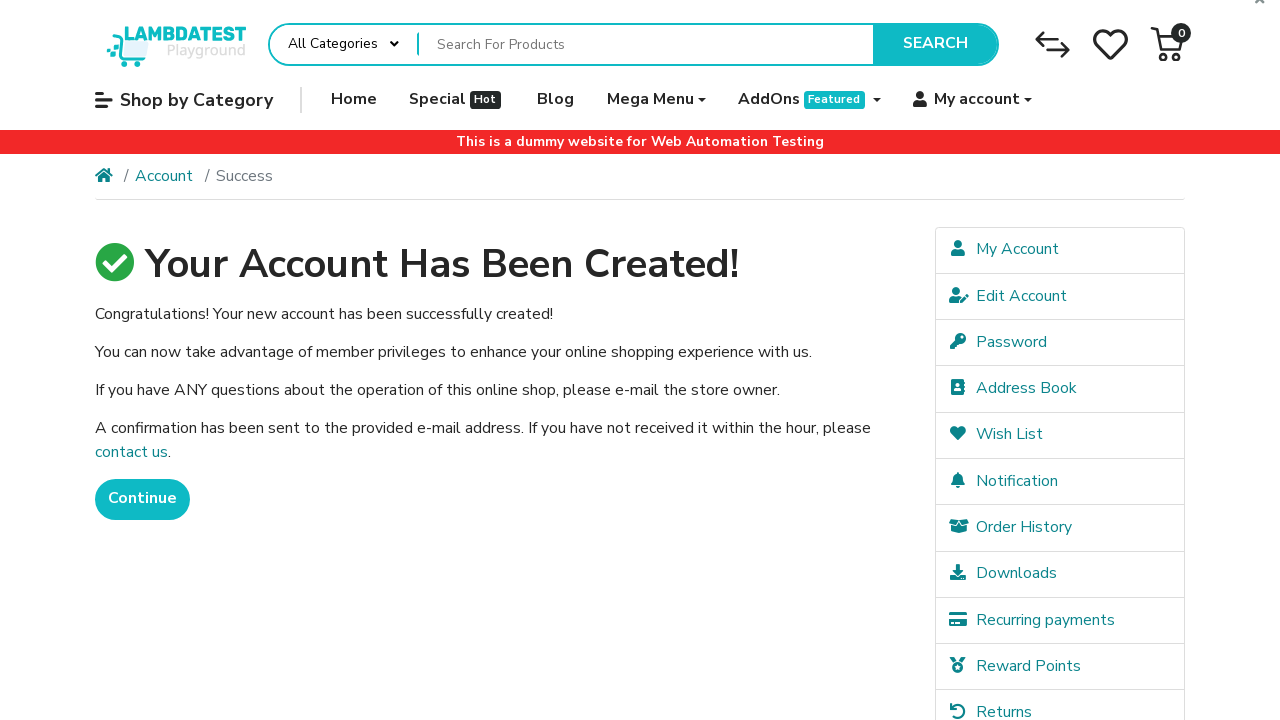

Clicked logout button at (1060, 583) on xpath=//*[@id="column-right"]/div/a[14]
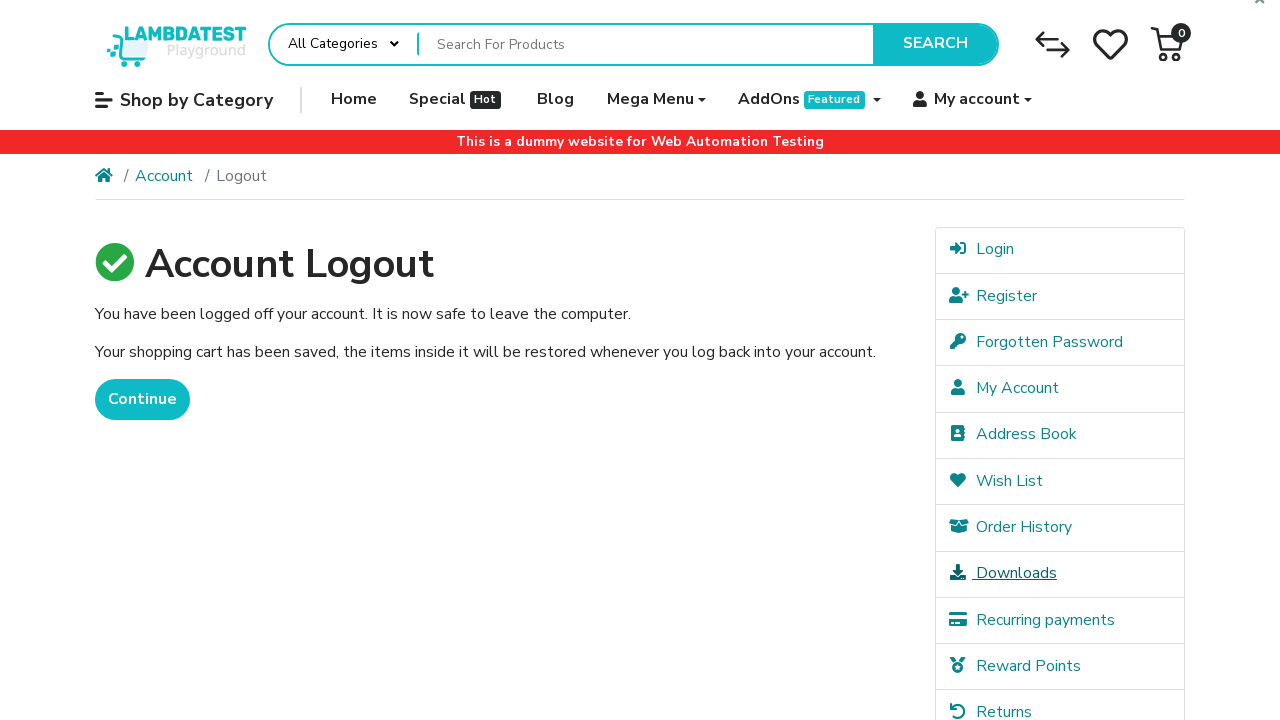

Waited for logout to complete
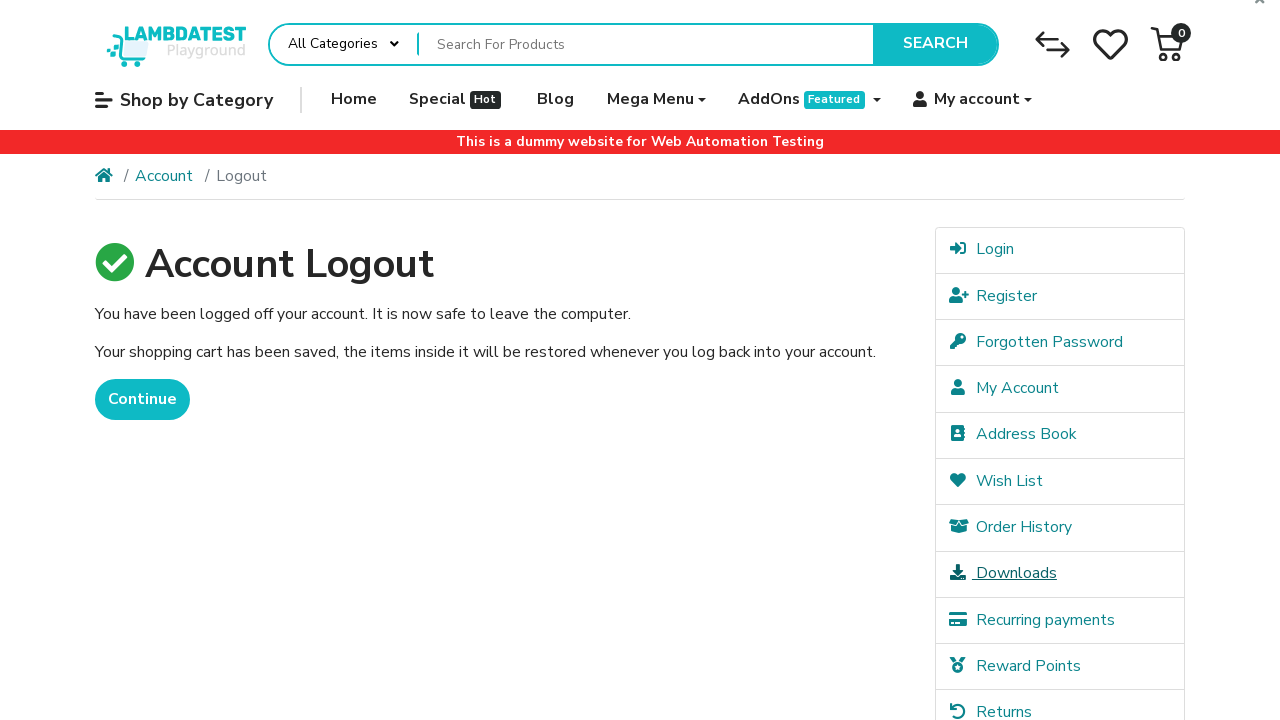

Navigated to login page
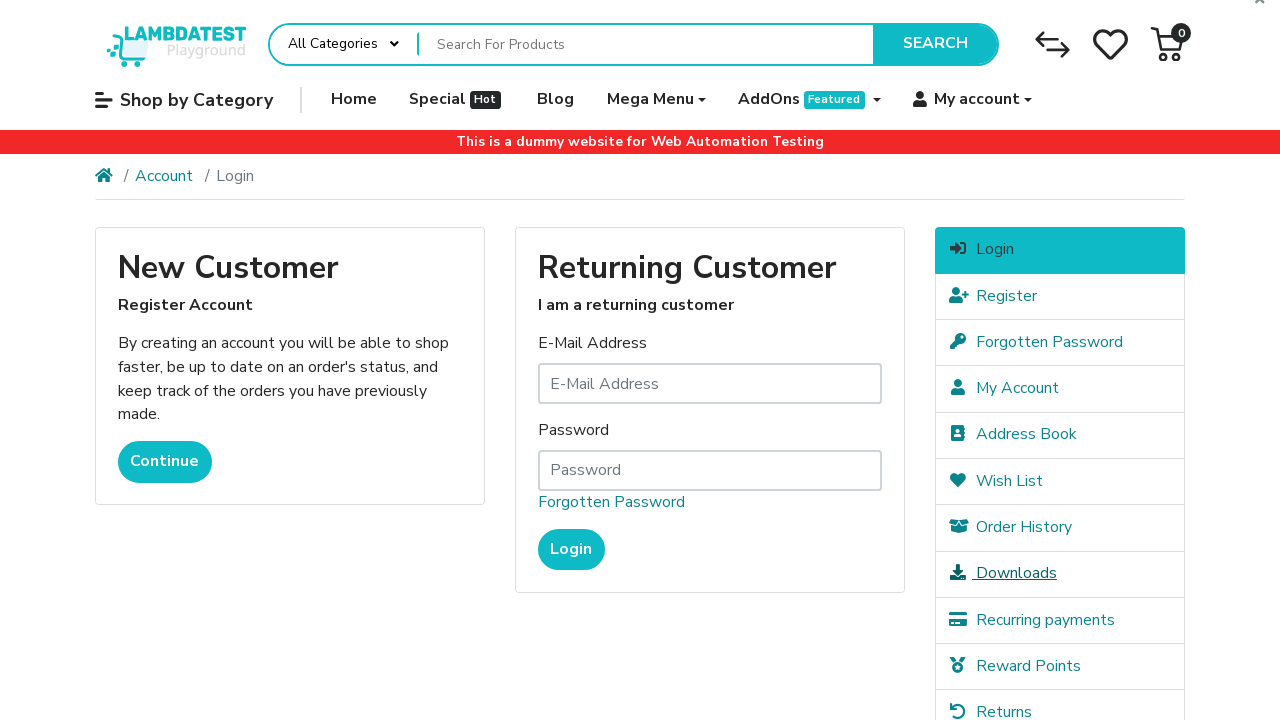

Filled login email field on #input-email
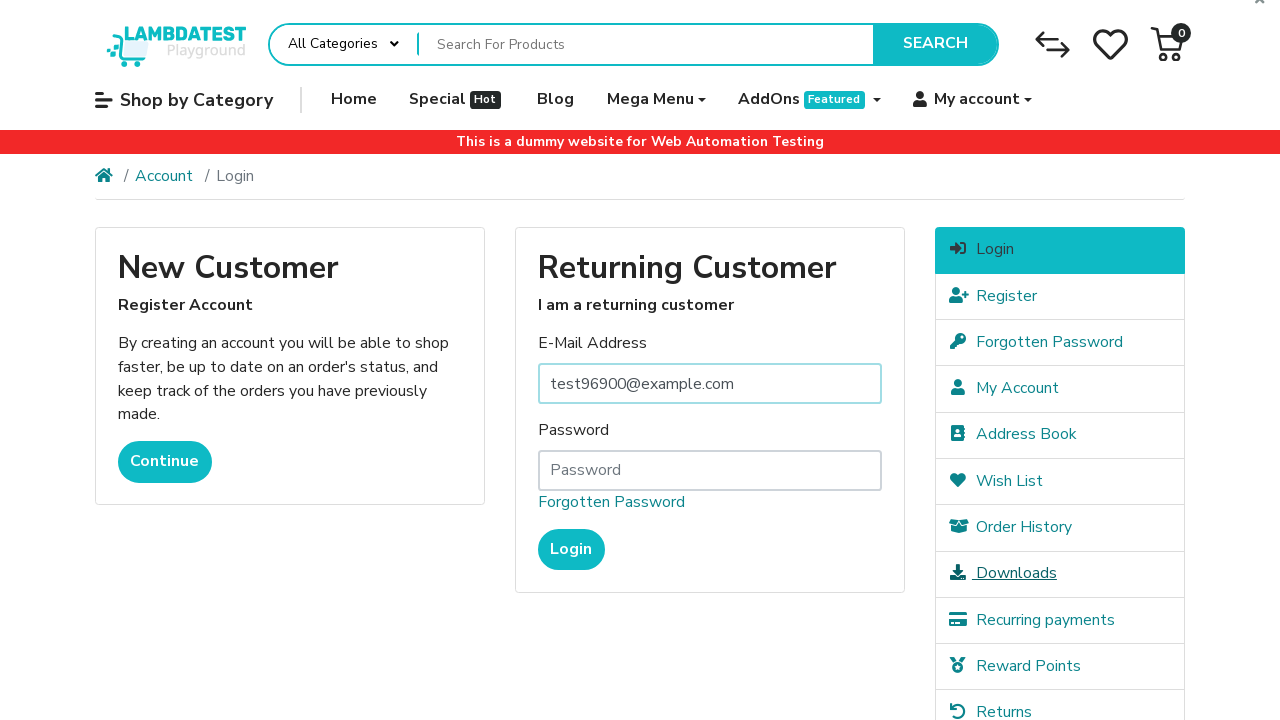

Filled login password field on #input-password
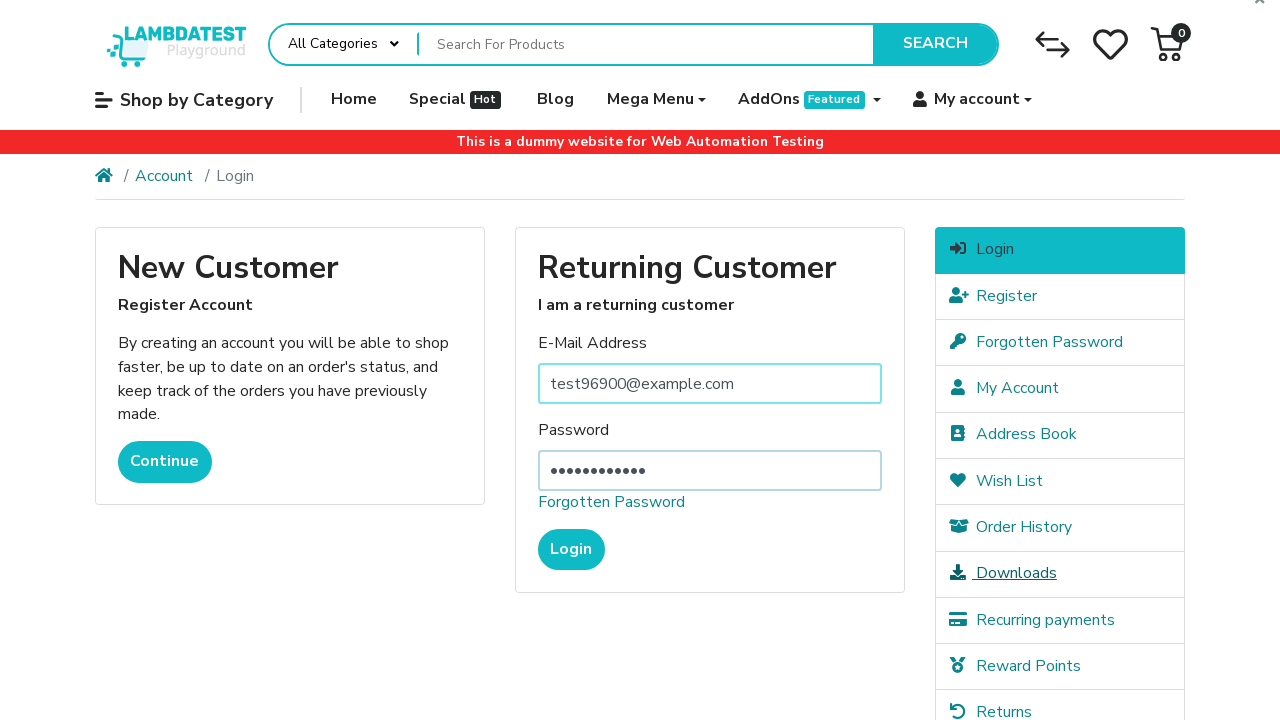

Clicked submit button to login at (571, 550) on xpath=//*[@id="content"]/div/div[2]/div/div/form/input[1]
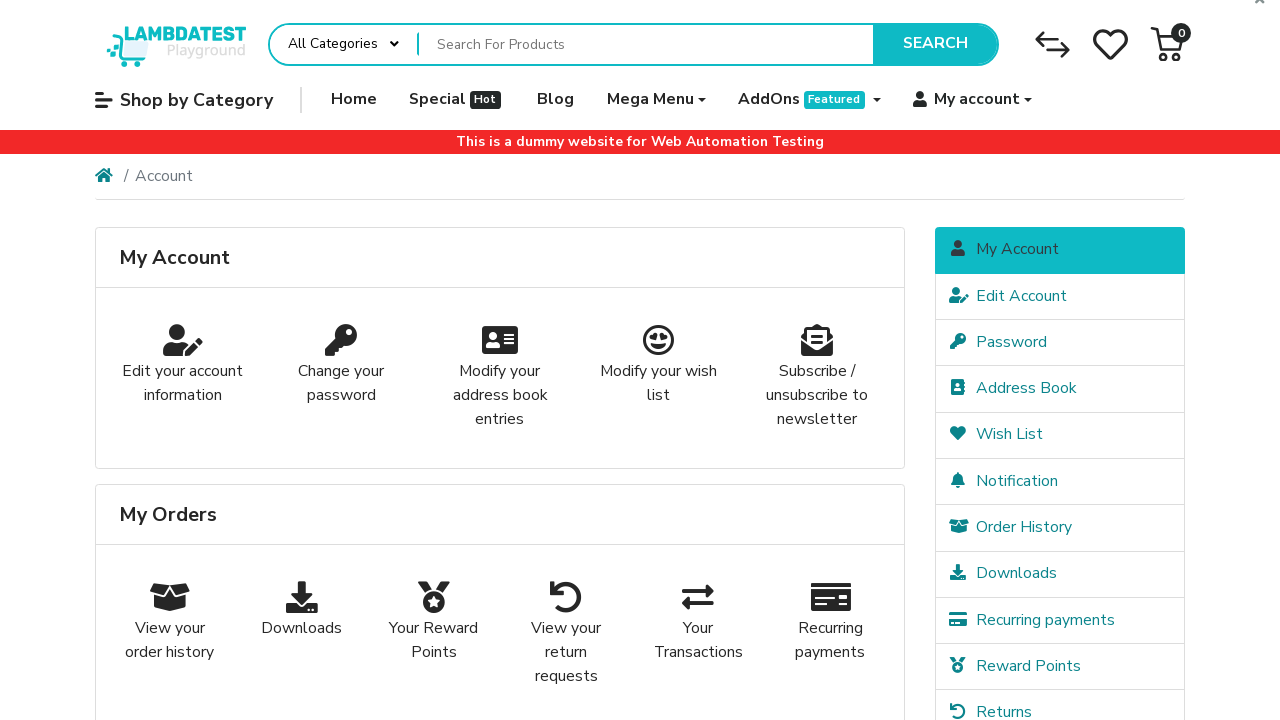

Login completed and network idle
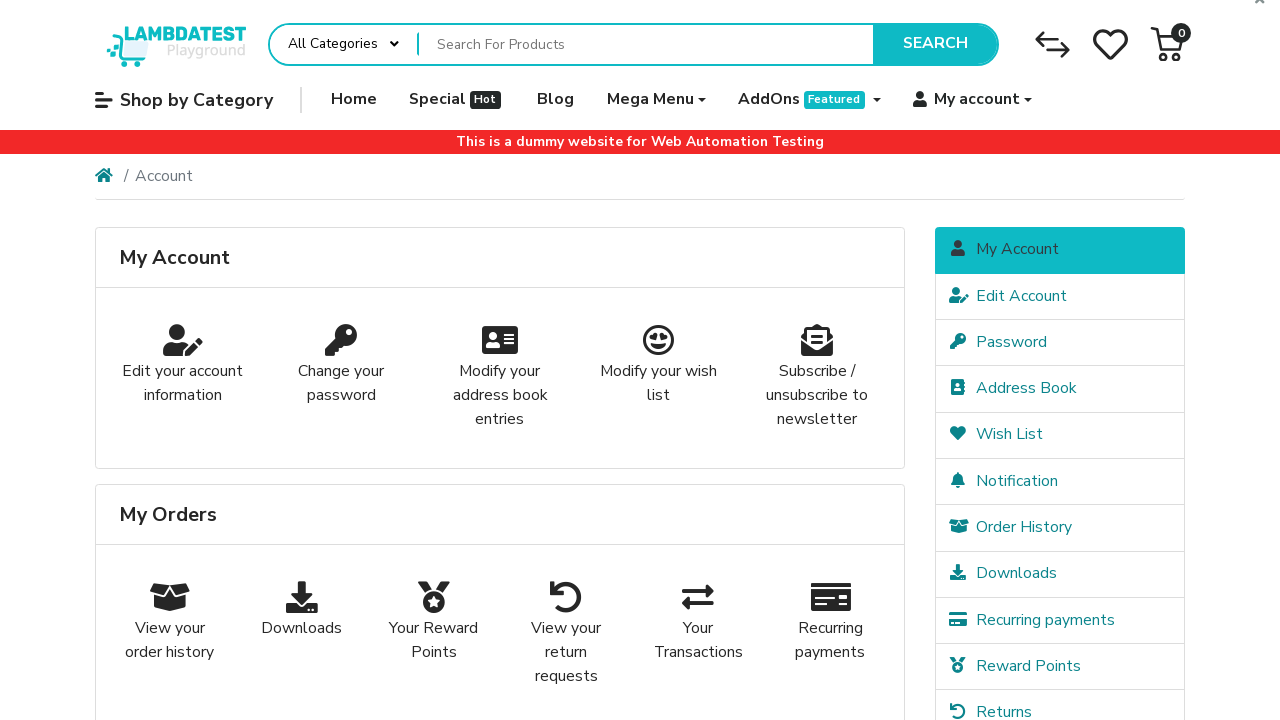

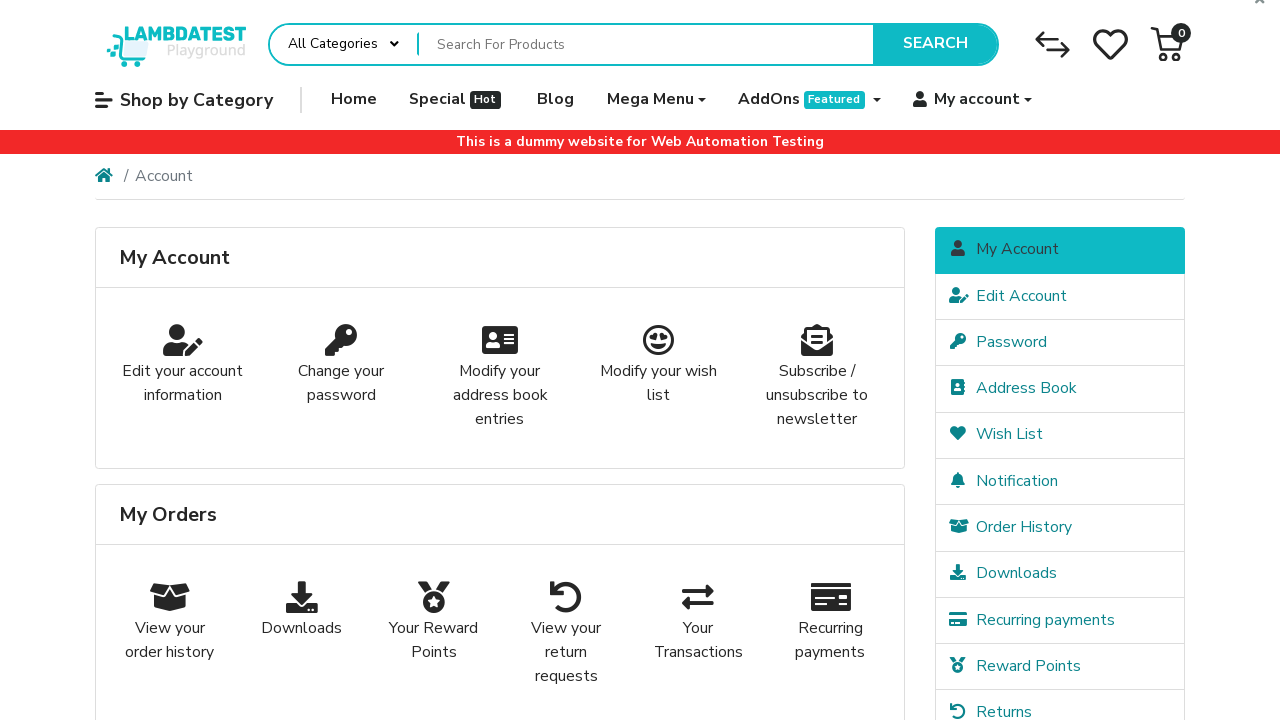